Tests various input field interactions on LeafGround's input practice page including typing text, clearing fields, keyboard navigation, and verifying element states

Starting URL: https://www.leafground.com/input.xhtml

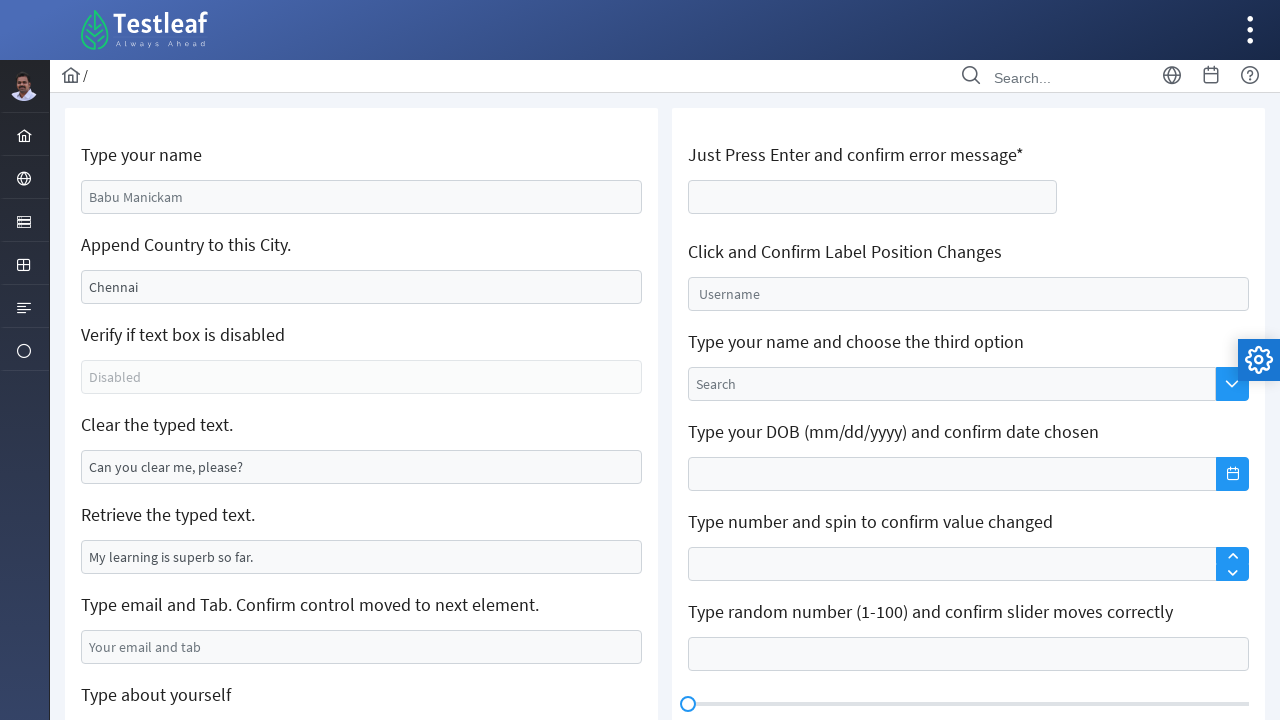

Filled name field with 'Narendran P' on input[name='j_idt88:name']
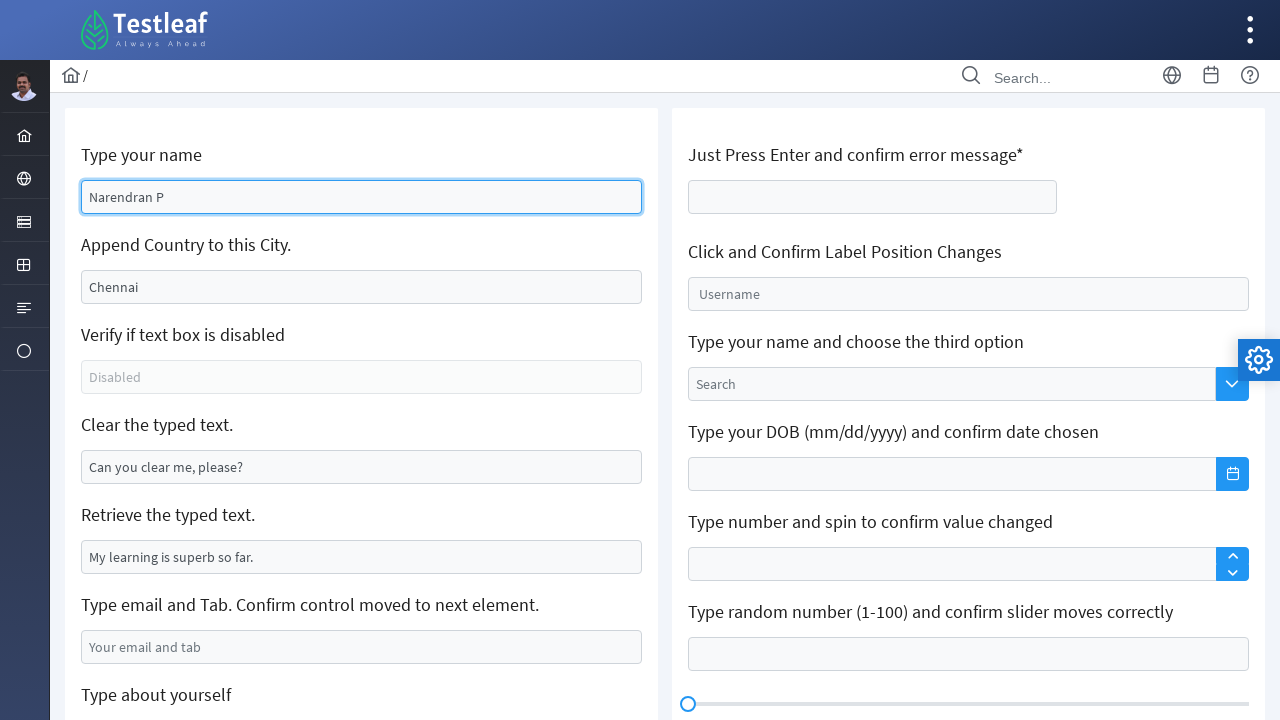

Filled city field with 'INDIA' on (//div[@class='col-12']/input)[2]
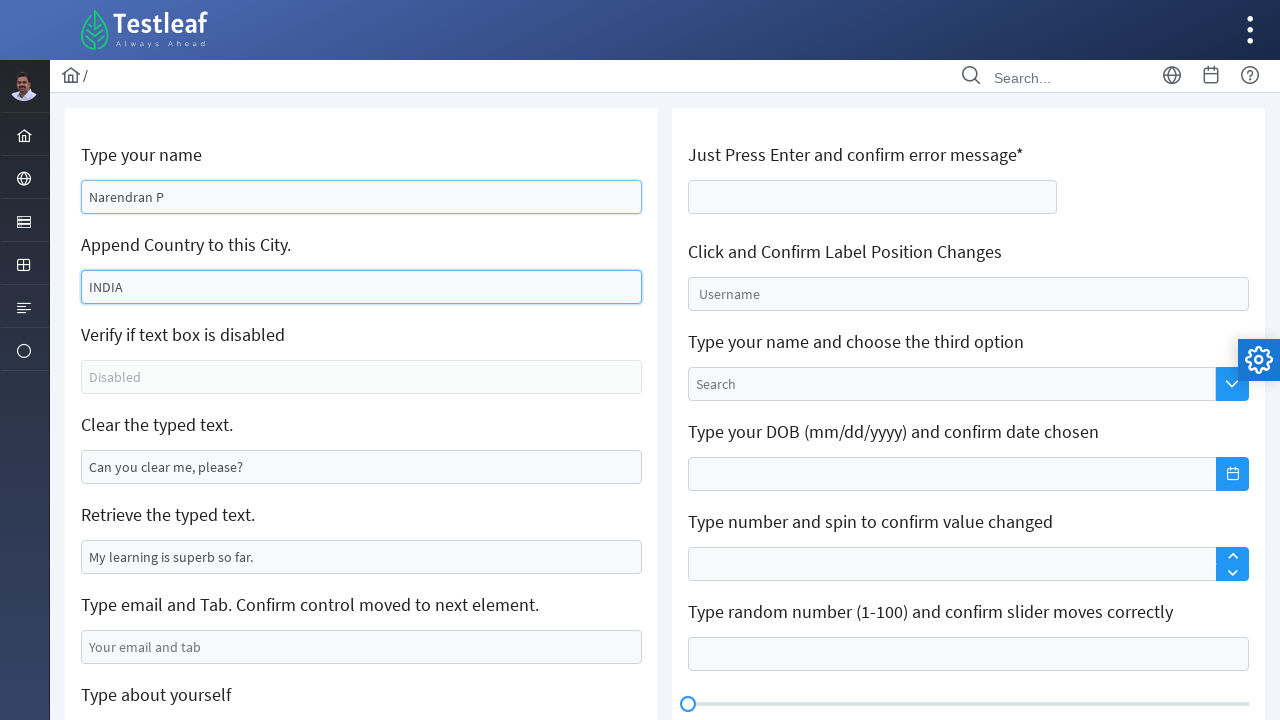

Verified text box enabled status: False
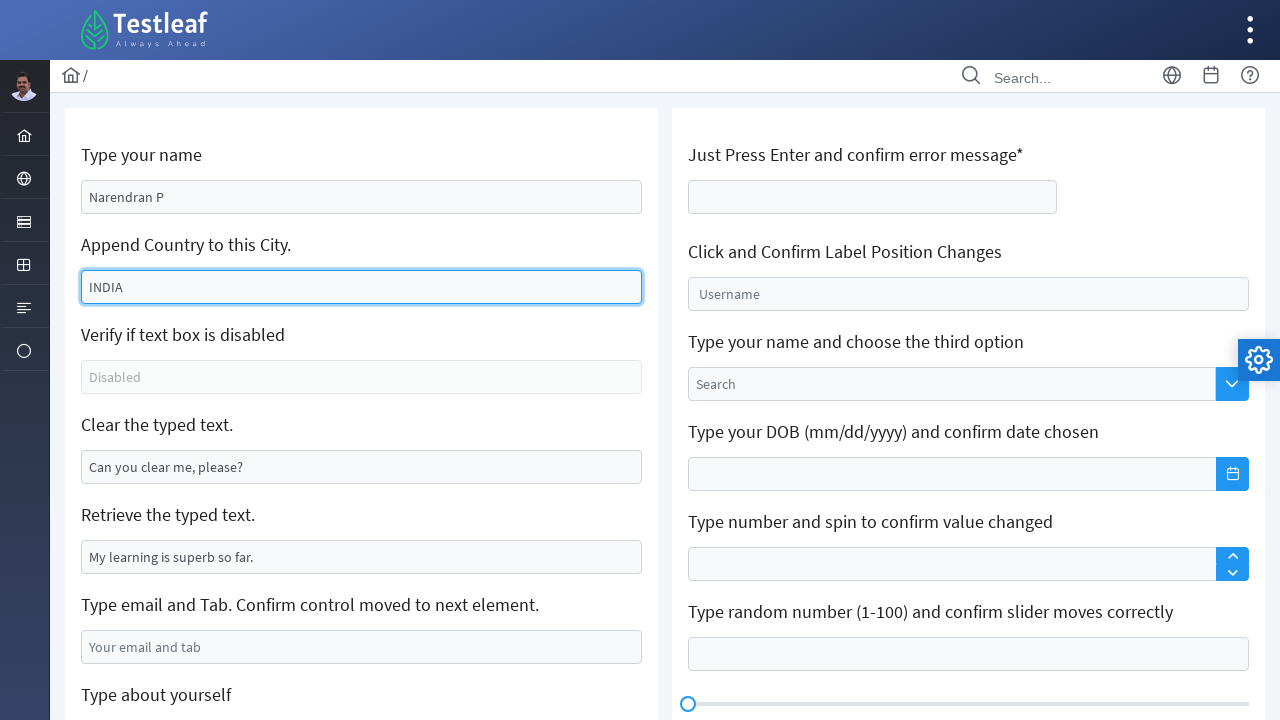

Cleared the fourth input field on (//div[@class='col-12']/input)[4]
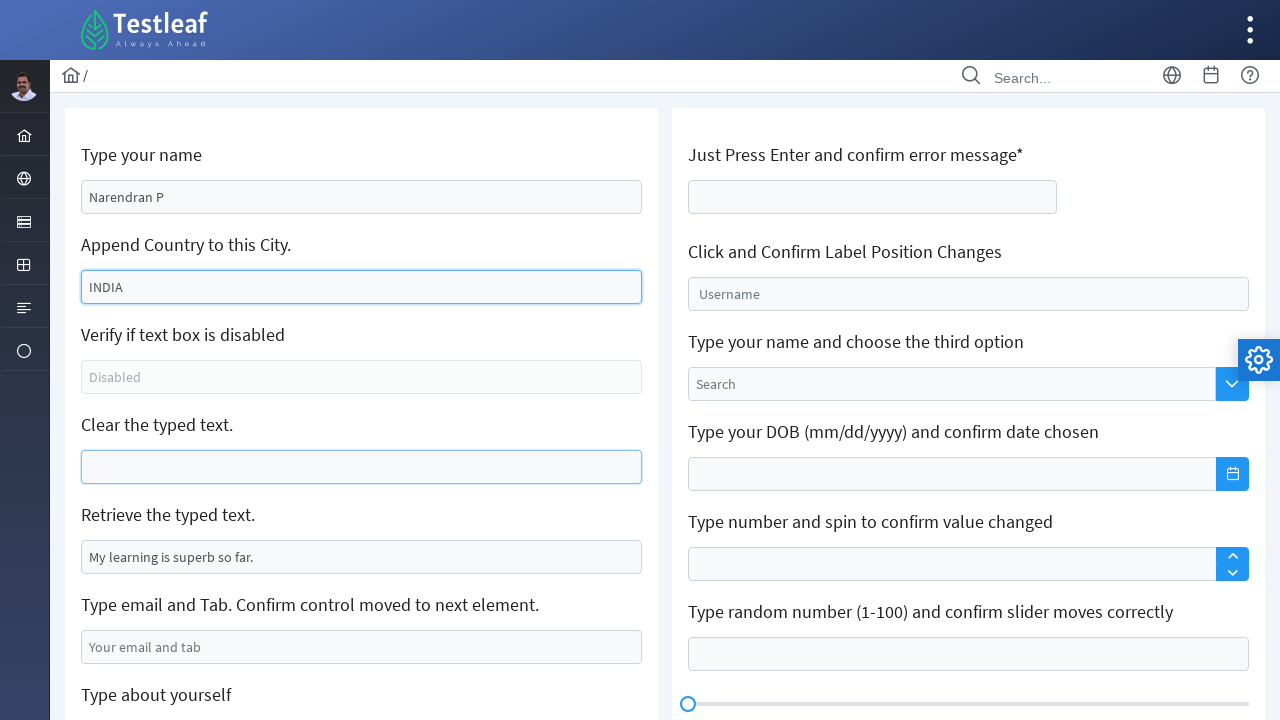

Retrieved typed text: 'My learning is superb so far.'
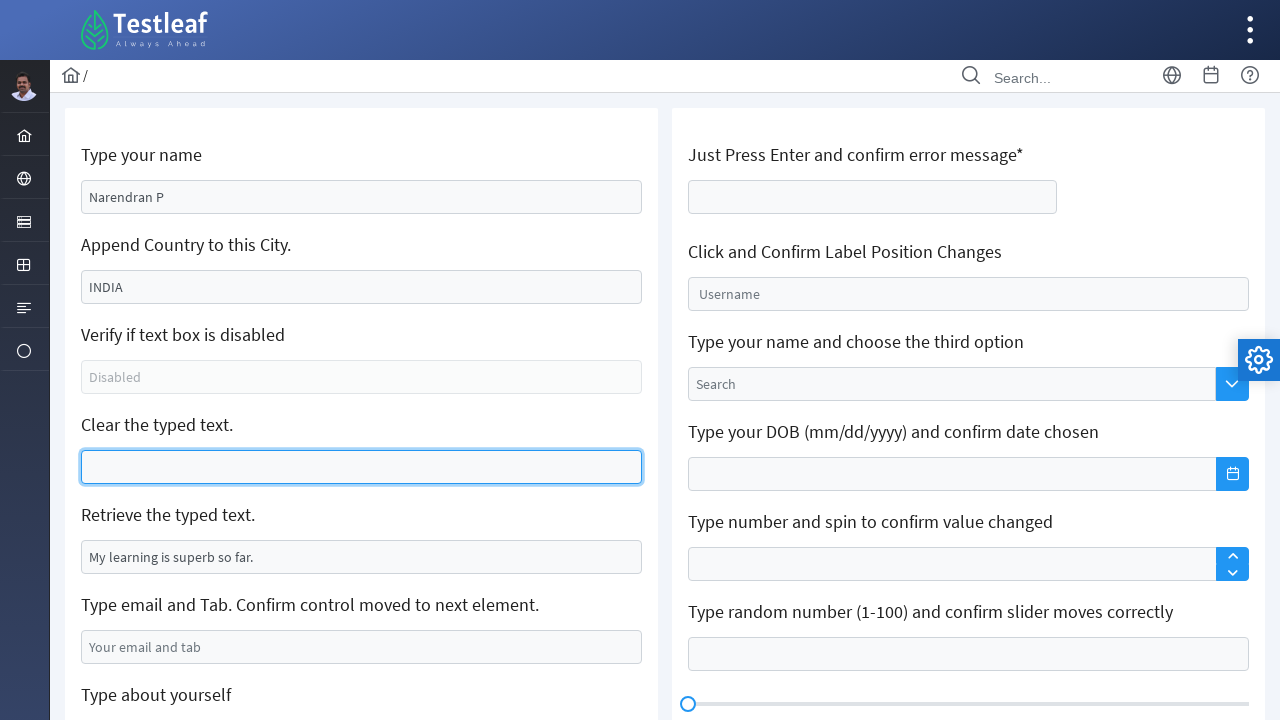

Filled email field with 'Naren@testleaf.com' on (//div[@class='col-12']/input)[6]
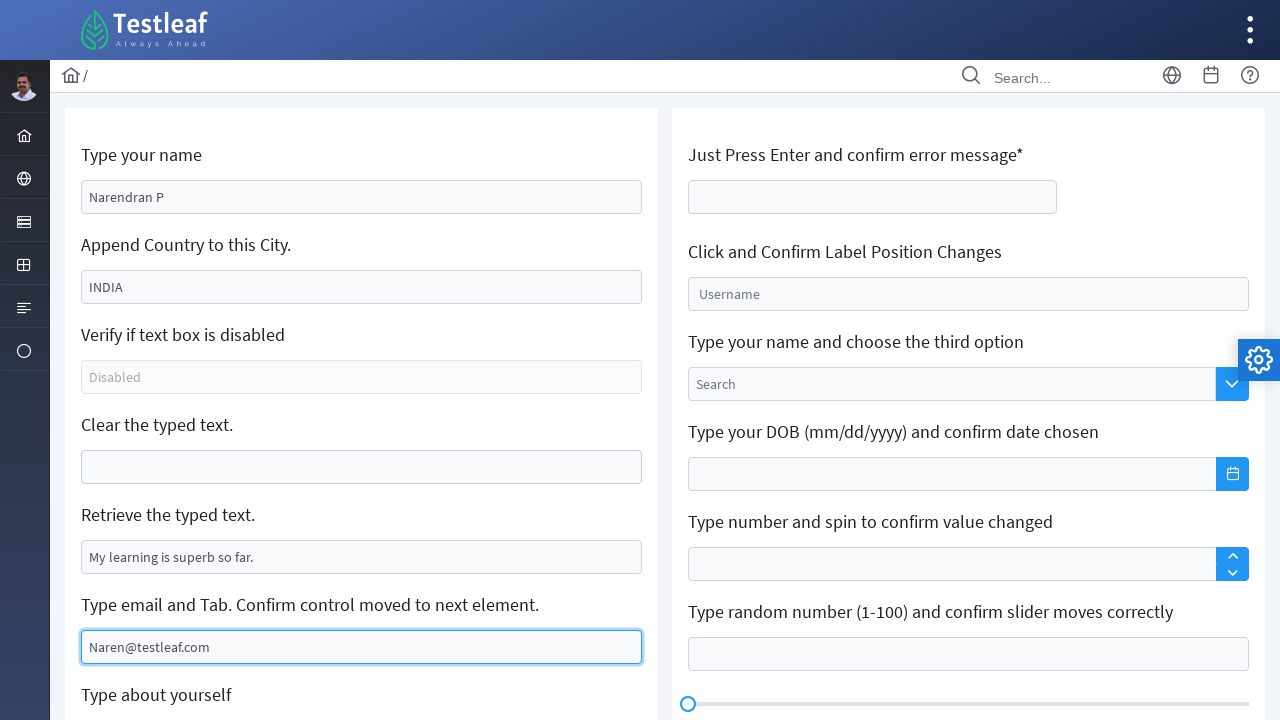

Pressed Tab key to move to next element
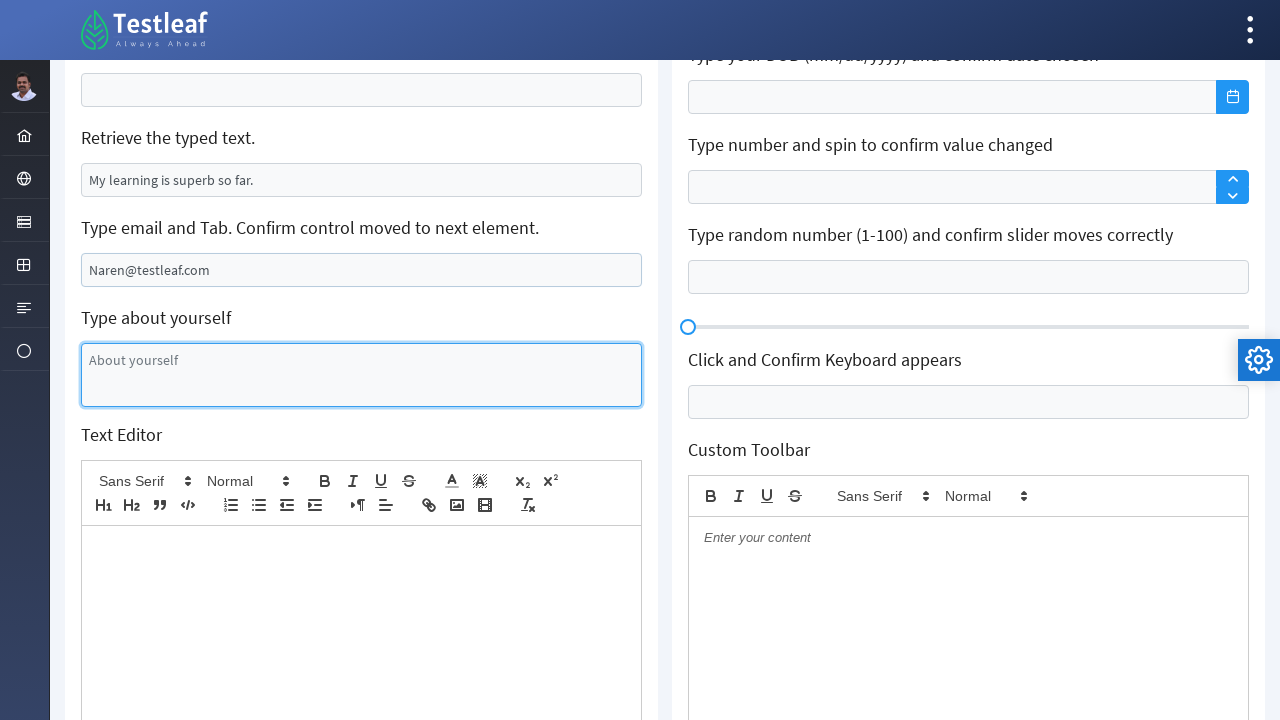

Filled textarea with personal description on (//div[@class='col-12']/textarea)
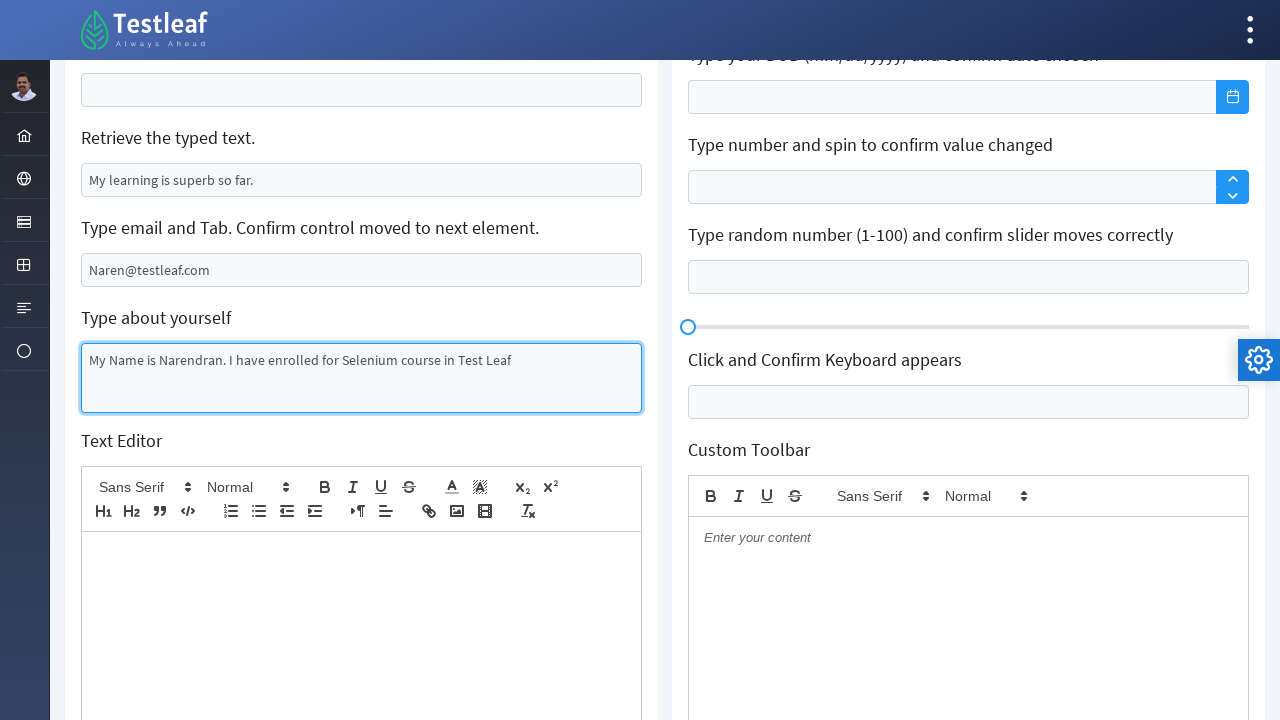

Waited 3 seconds for text editor to load
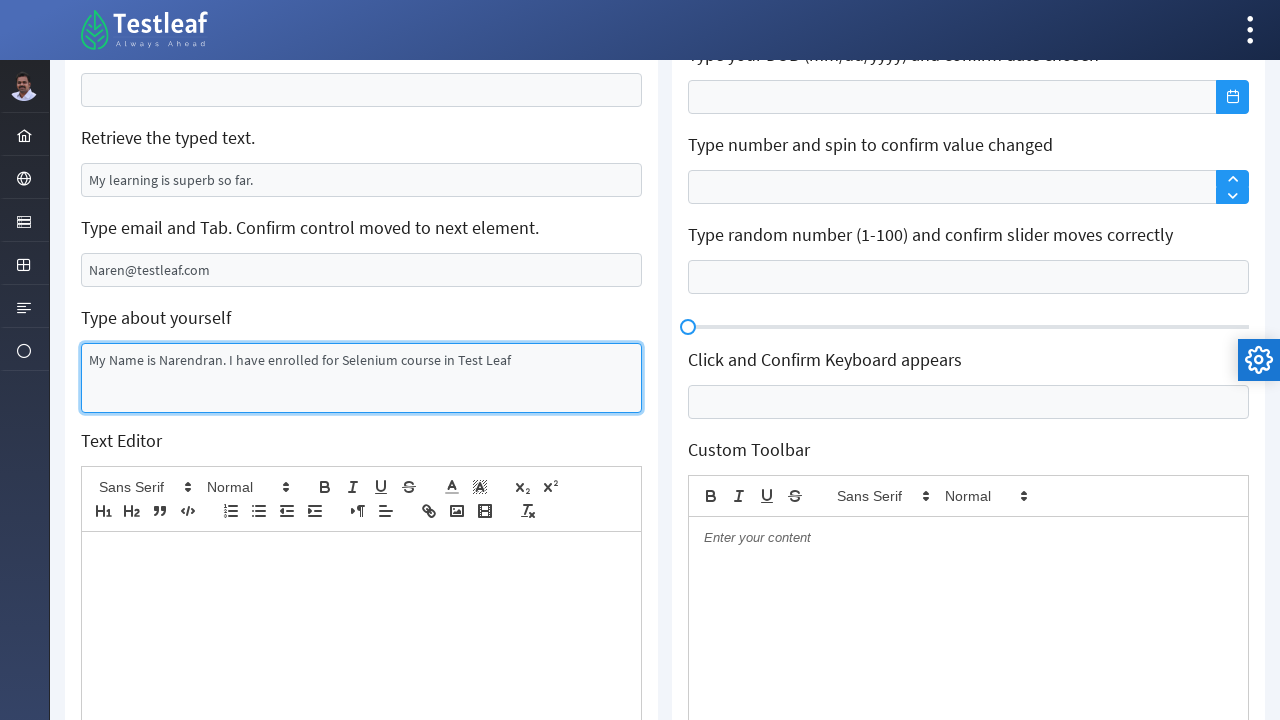

Filled text editor with 'Text Editor' on (//div[@class='ql-editor ql-blank']/p)[1]
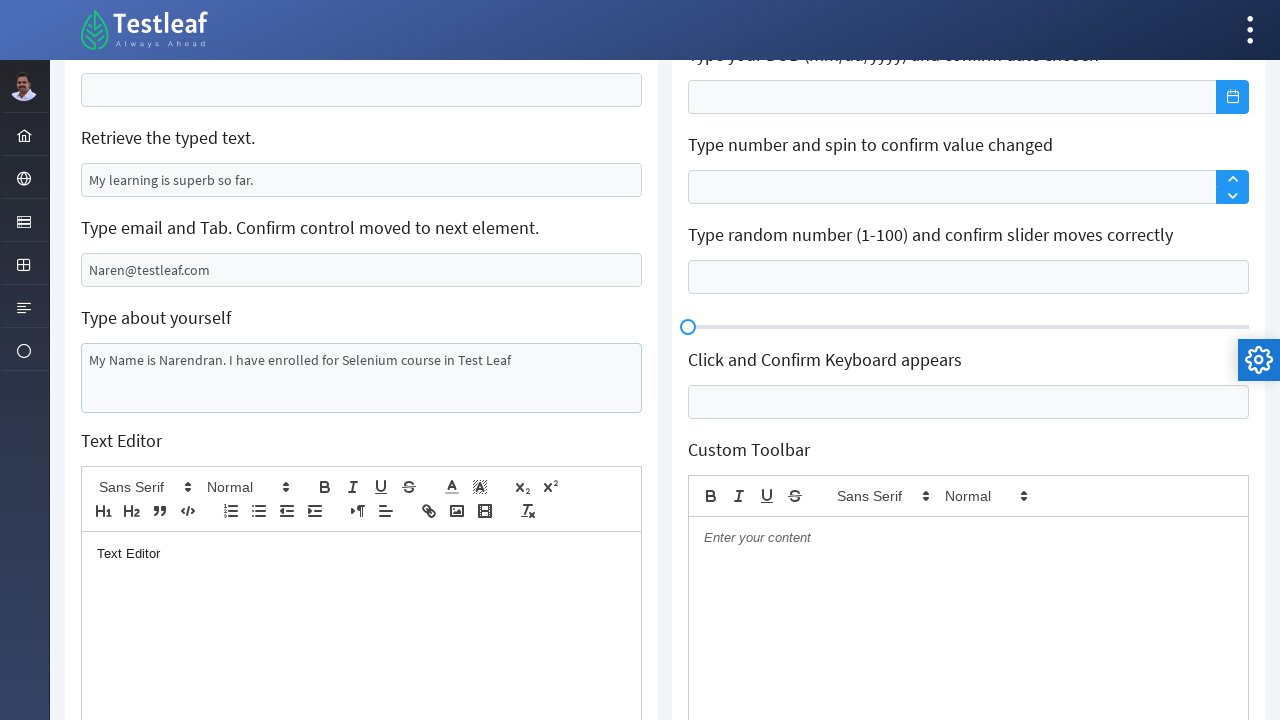

Pressed Enter key on age input field on xpath=//div[@class='col-12 mb-2 lg:col-8']/input
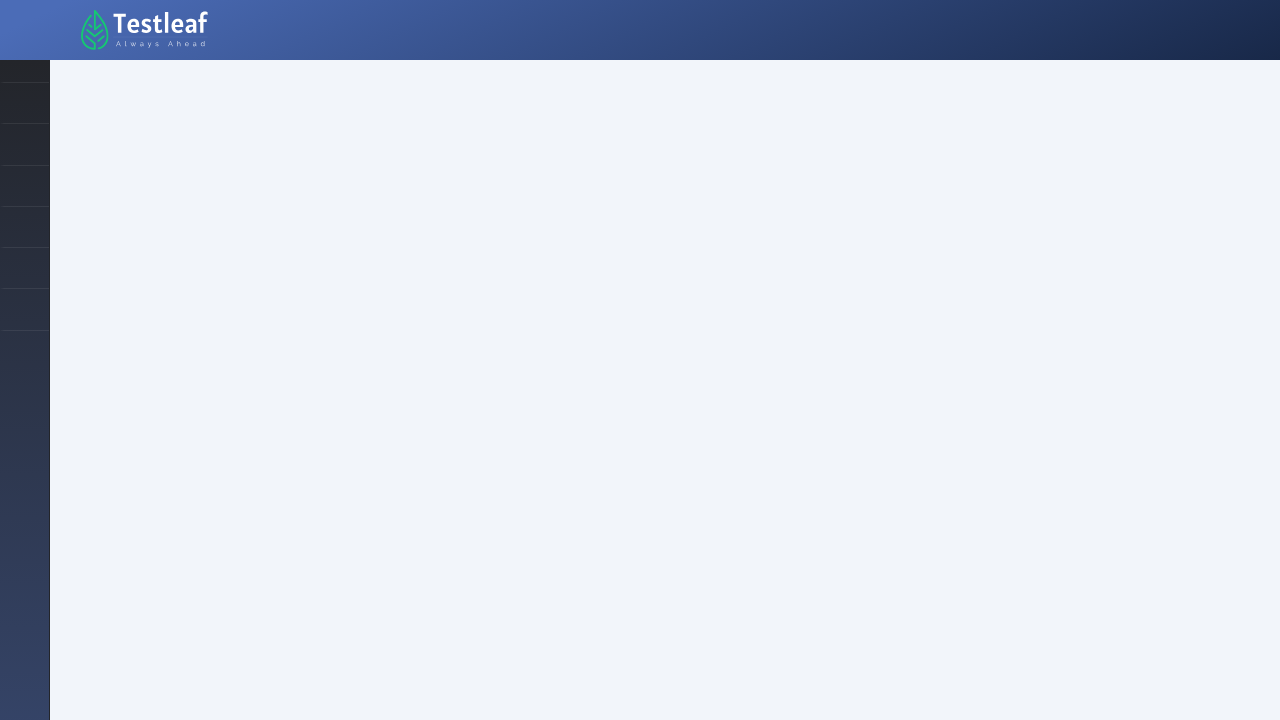

Retrieved error message: 'Age is mandatory'
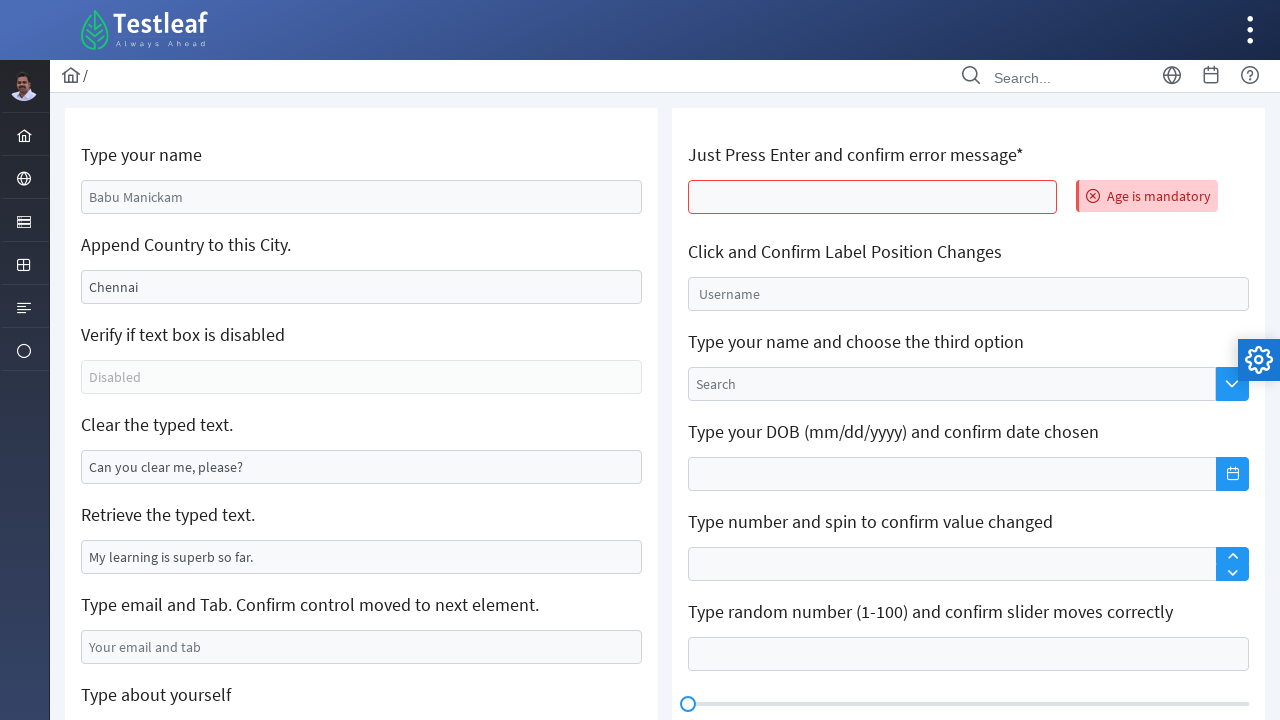

Captured initial label position: (698.5, 287)
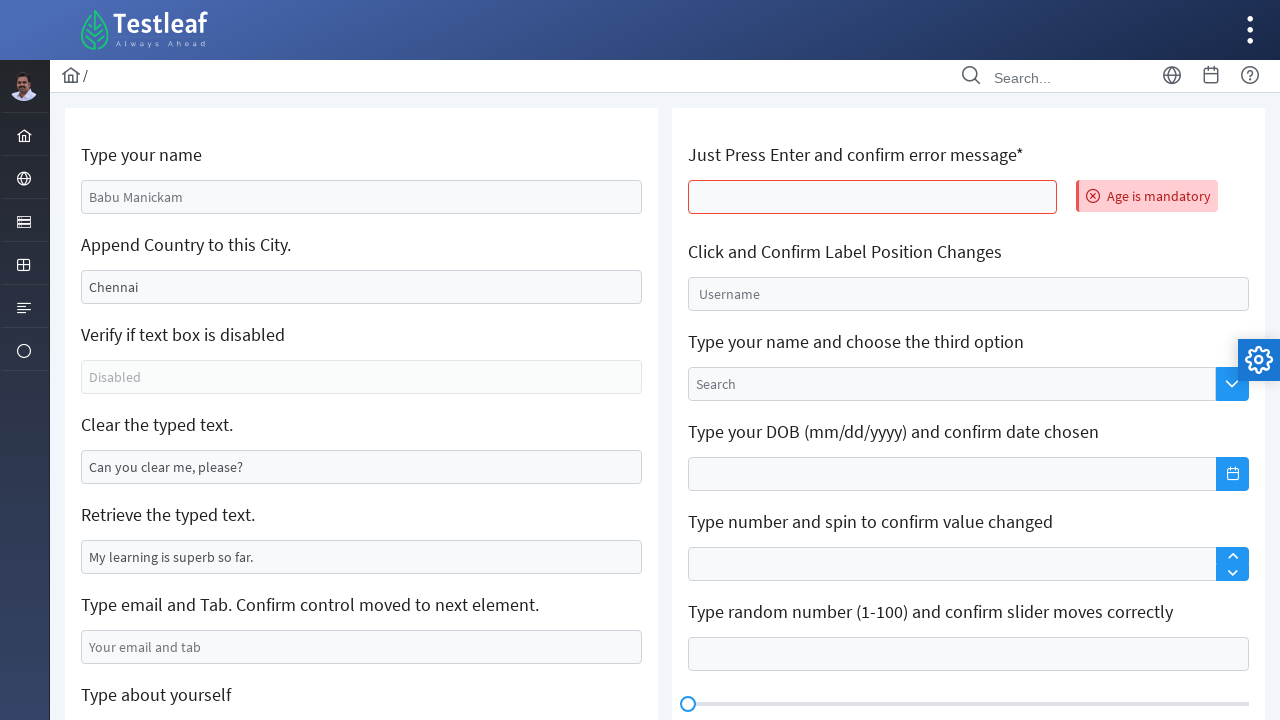

Waited 2 seconds before clicking float input
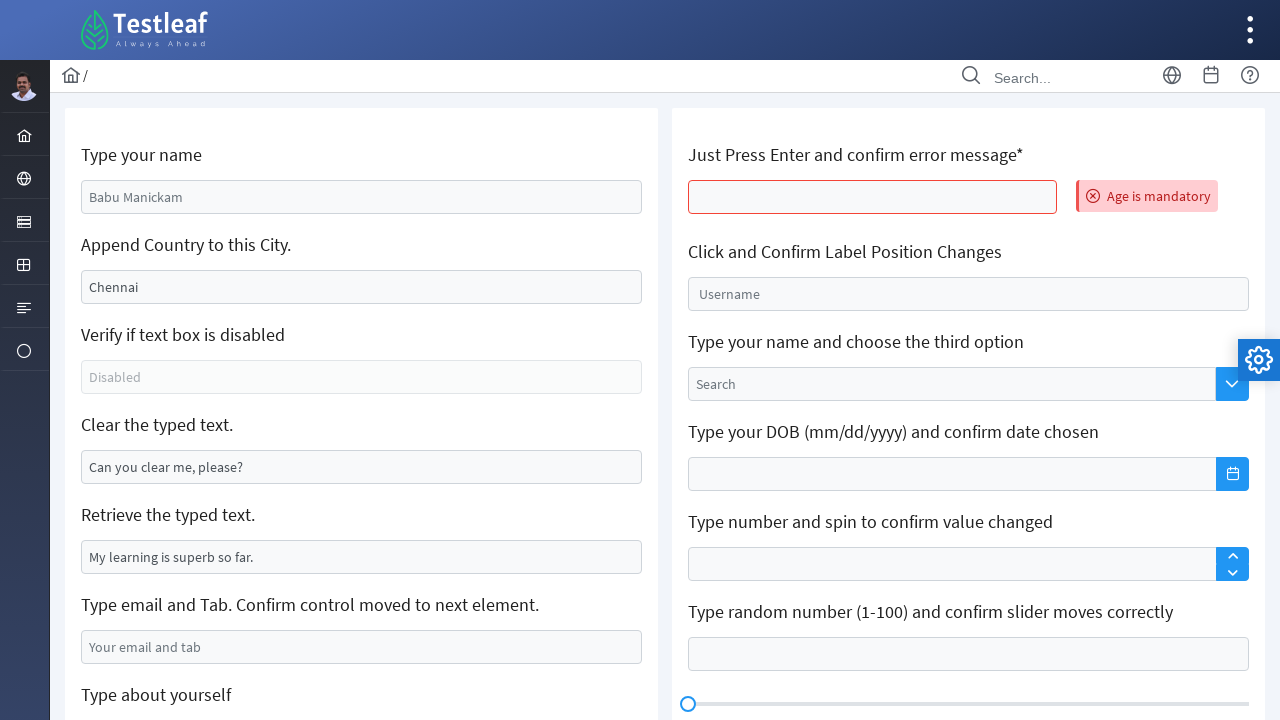

Clicked float input field at (968, 294) on input[name='j_idt106:float-input']
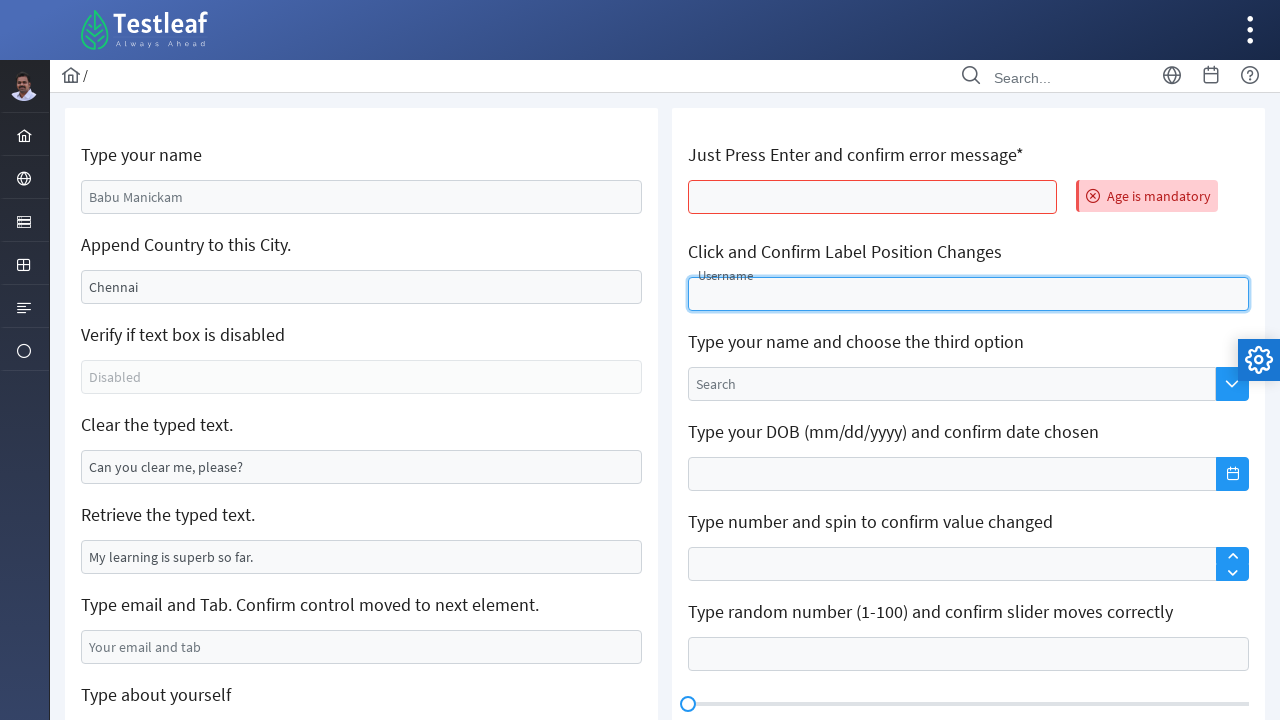

Waited 2 seconds for label animation
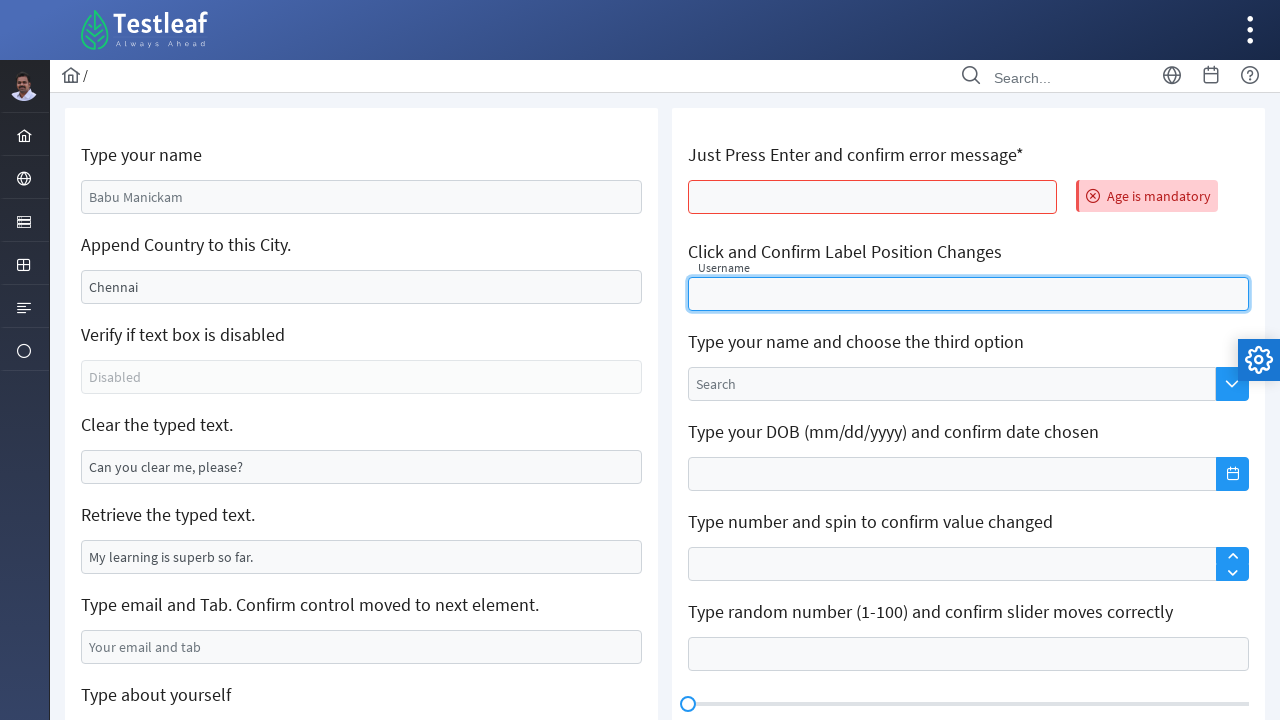

Captured current label position: (698, 262)
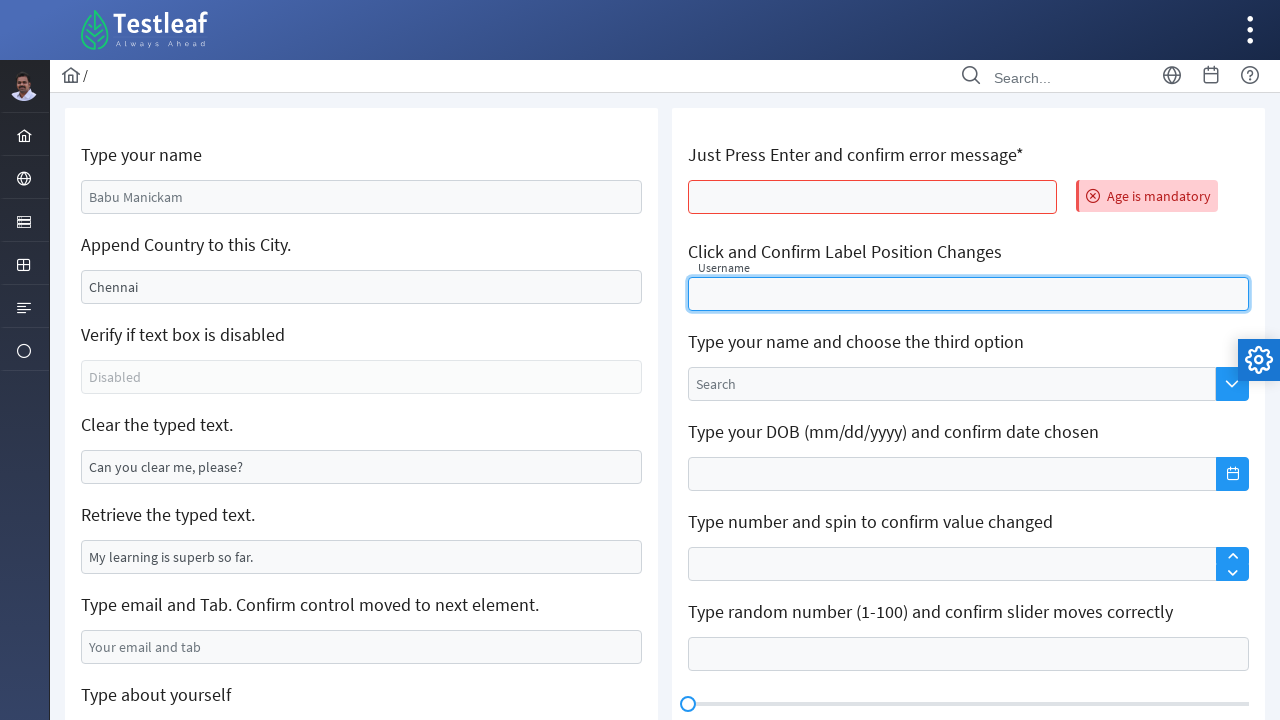

Verified label position changed as expected
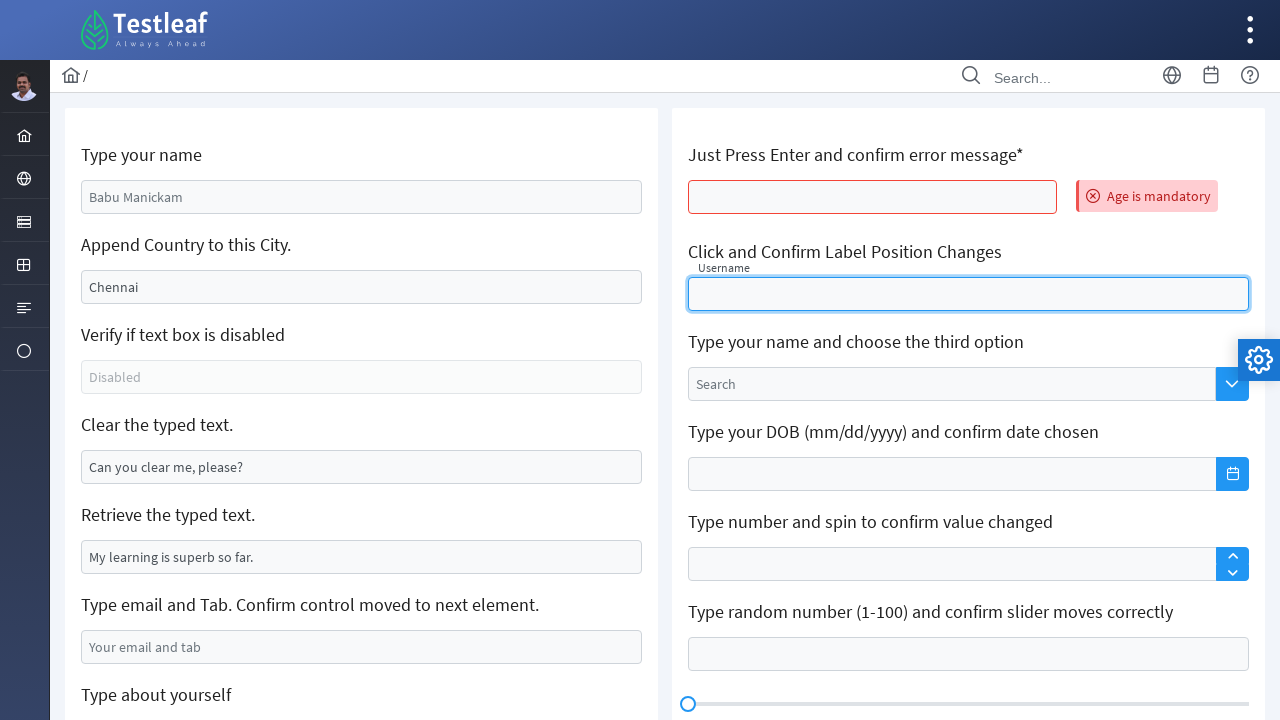

Filled autocomplete field with 'Narendran.P' on input[name='j_idt106:auto-complete_input']
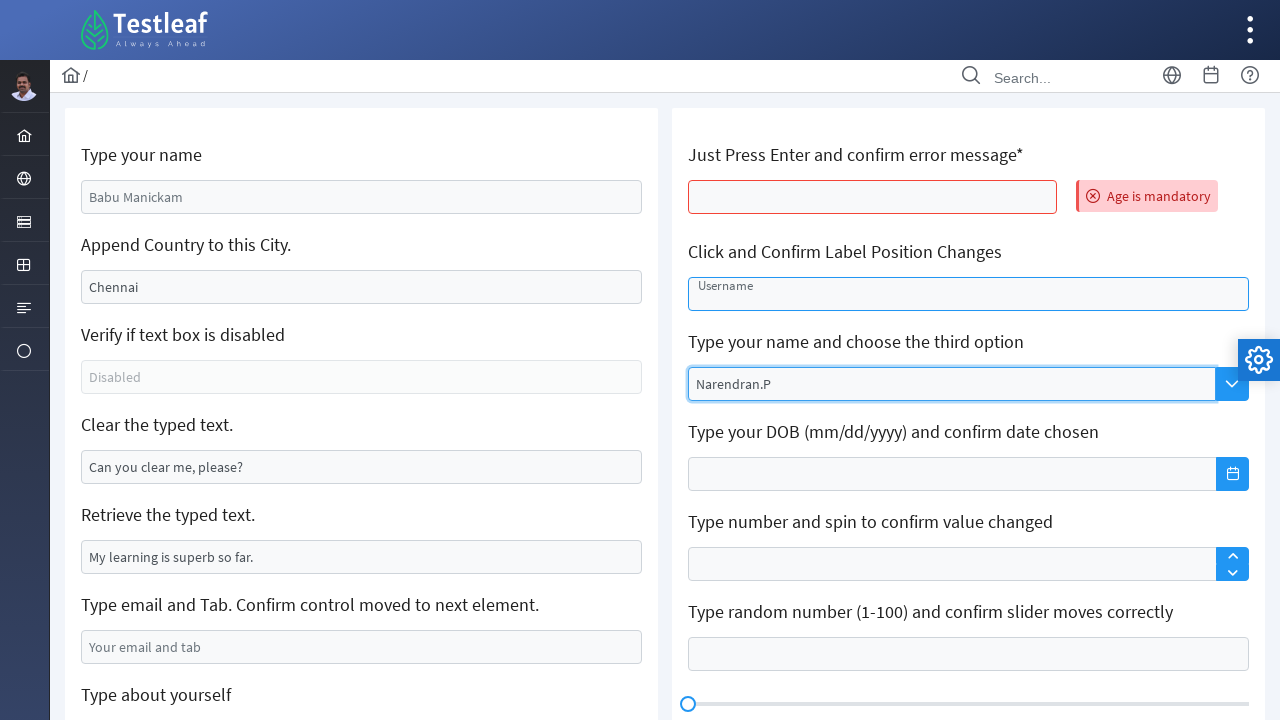

Clicked autocomplete dropdown button at (1232, 384) on xpath=//button[@class='ui-autocomplete-dropdown ui-button ui-widget ui-state-def
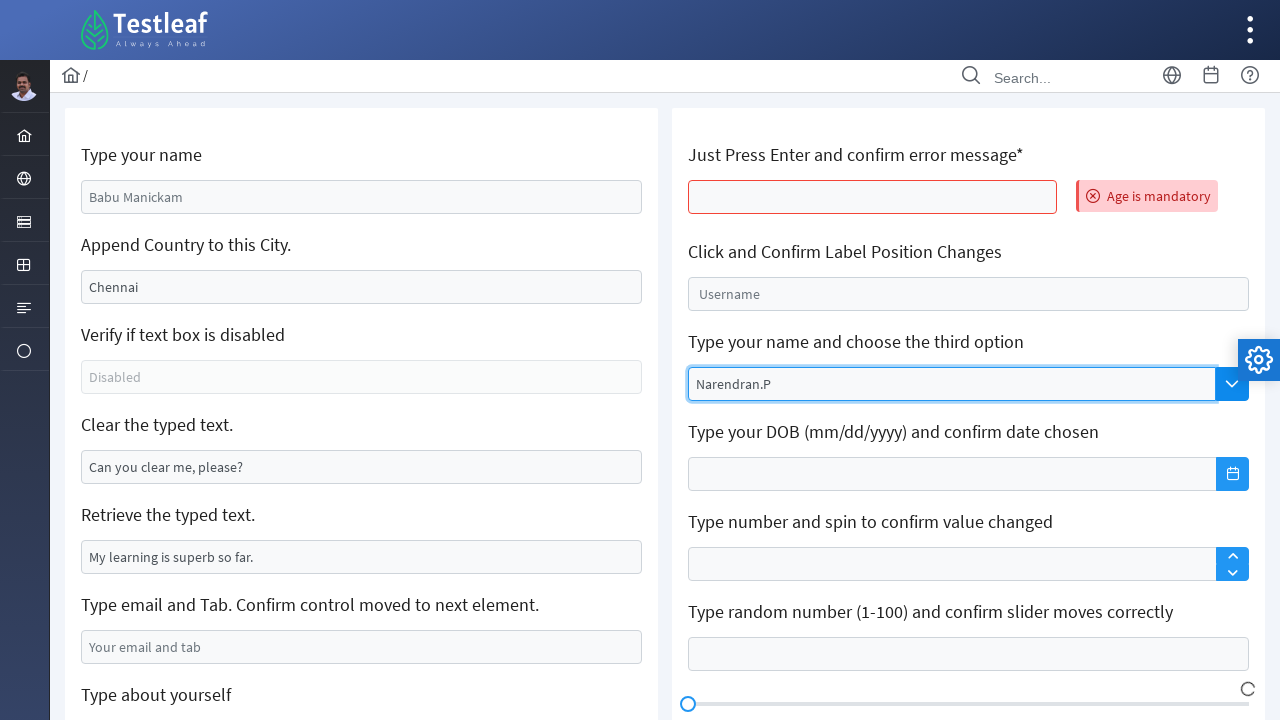

Waited 2 seconds for autocomplete options to appear
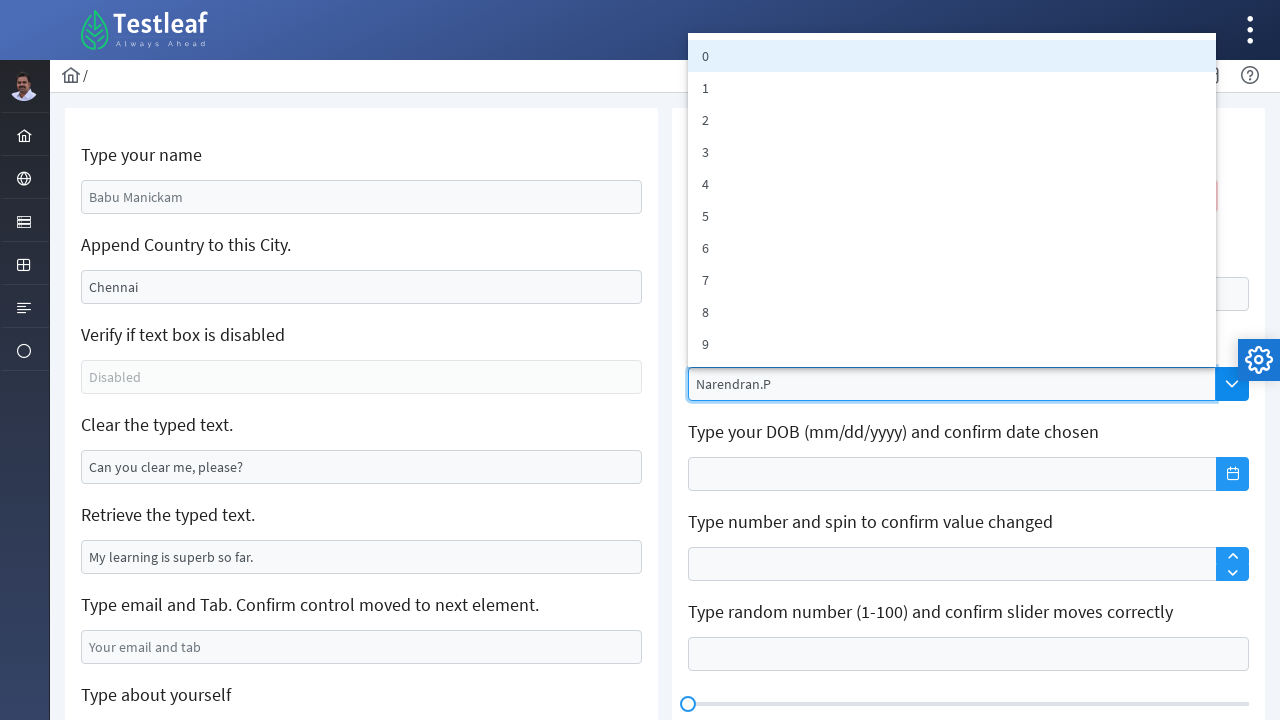

Clicked highlighted autocomplete option at (952, 56) on xpath=//li[@class='ui-autocomplete-item ui-autocomplete-list-item ui-corner-all 
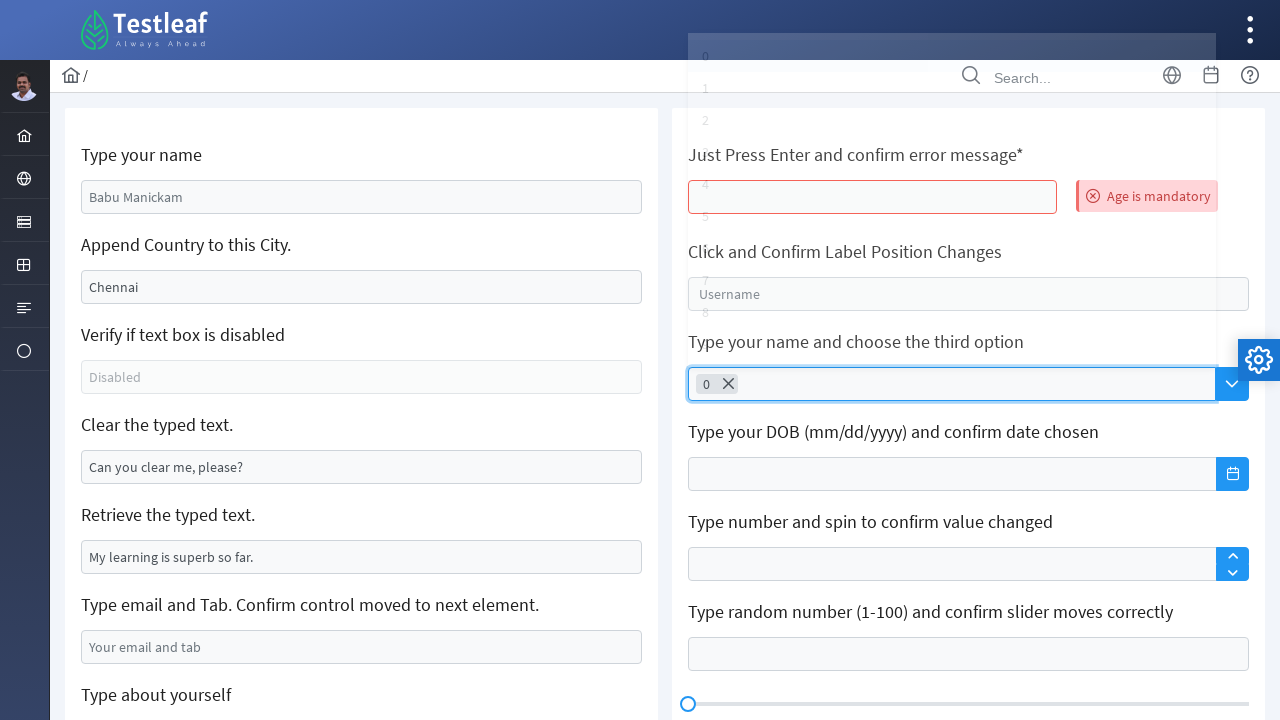

Clicked keyboard input field at (968, 361) on xpath=//input[@class='ui-inputfield ui-keyboard-input ui-widget ui-state-default
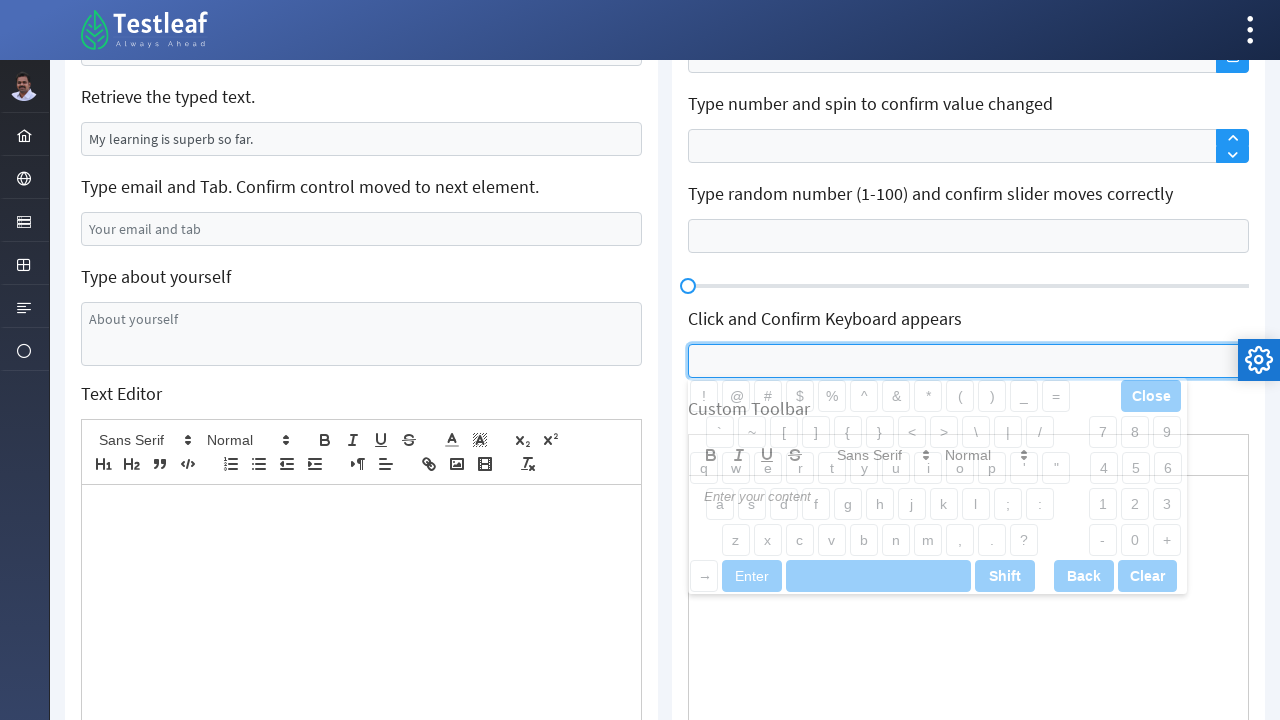

Waited 2 seconds for keyboard to appear
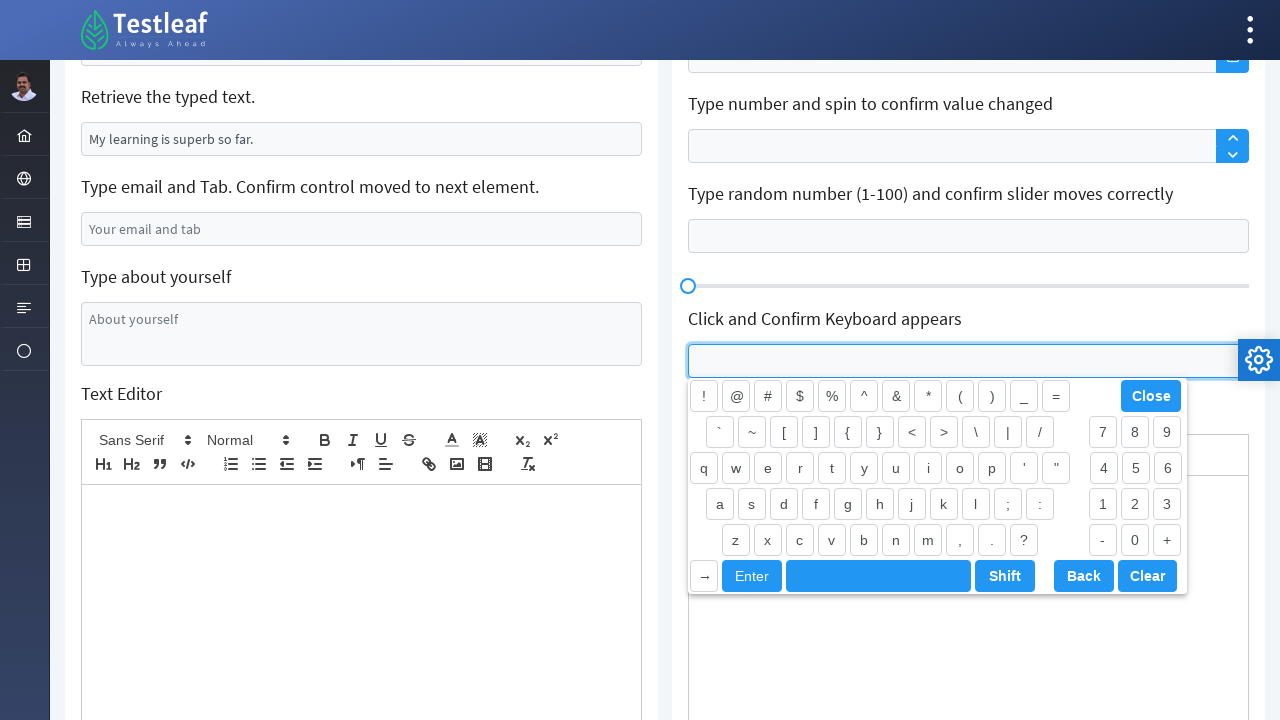

Verified keyboard visibility: True
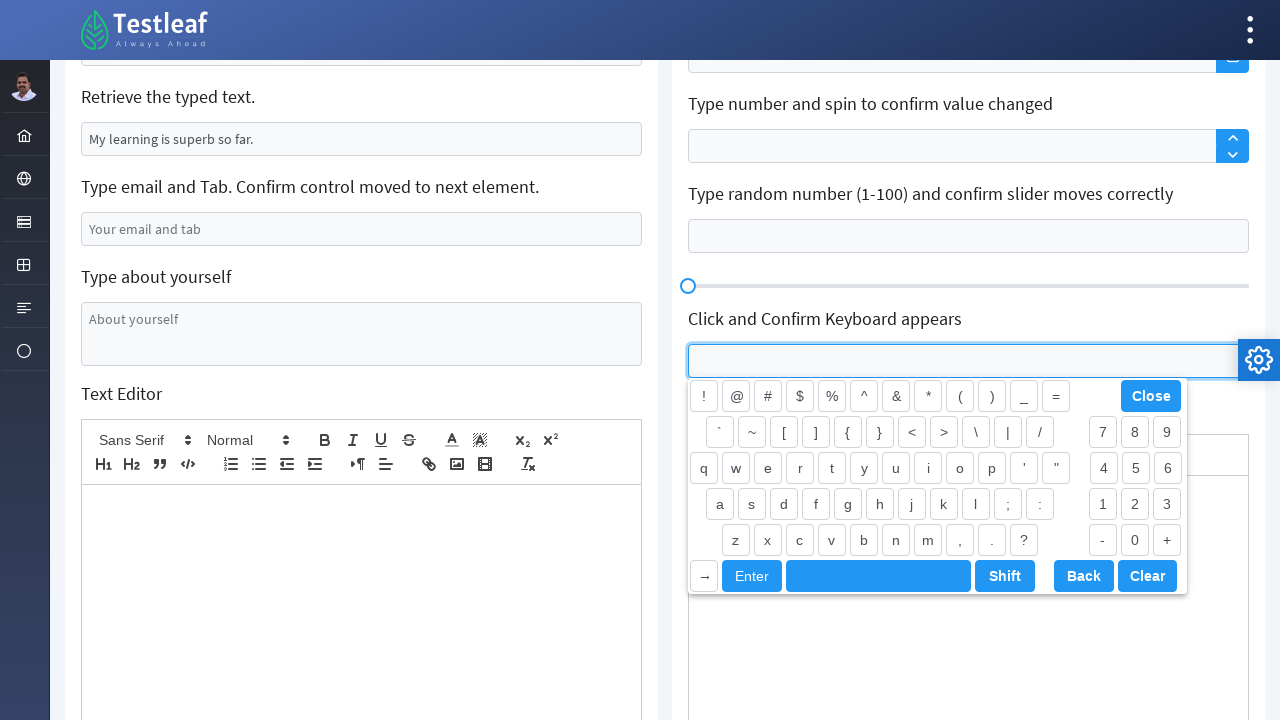

Filled second text editor with 'Custom Toolbar text' on (//div[@class='ql-editor ql-blank']/p)[2]
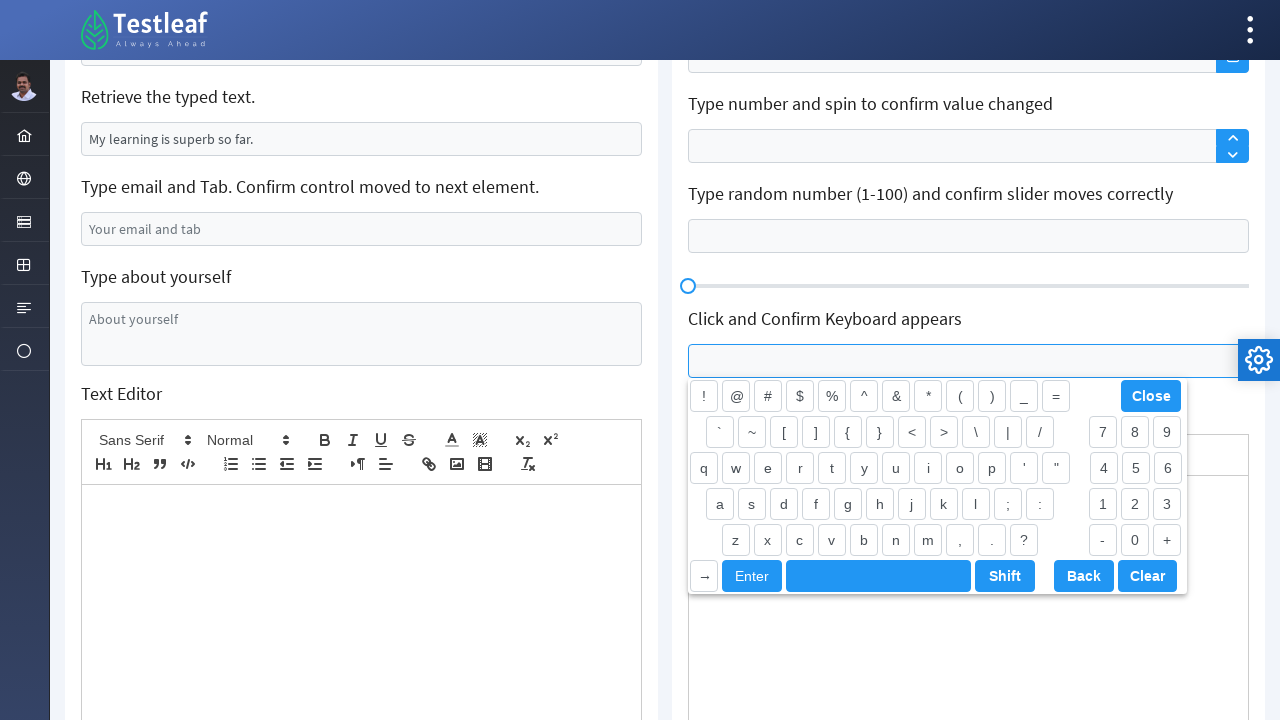

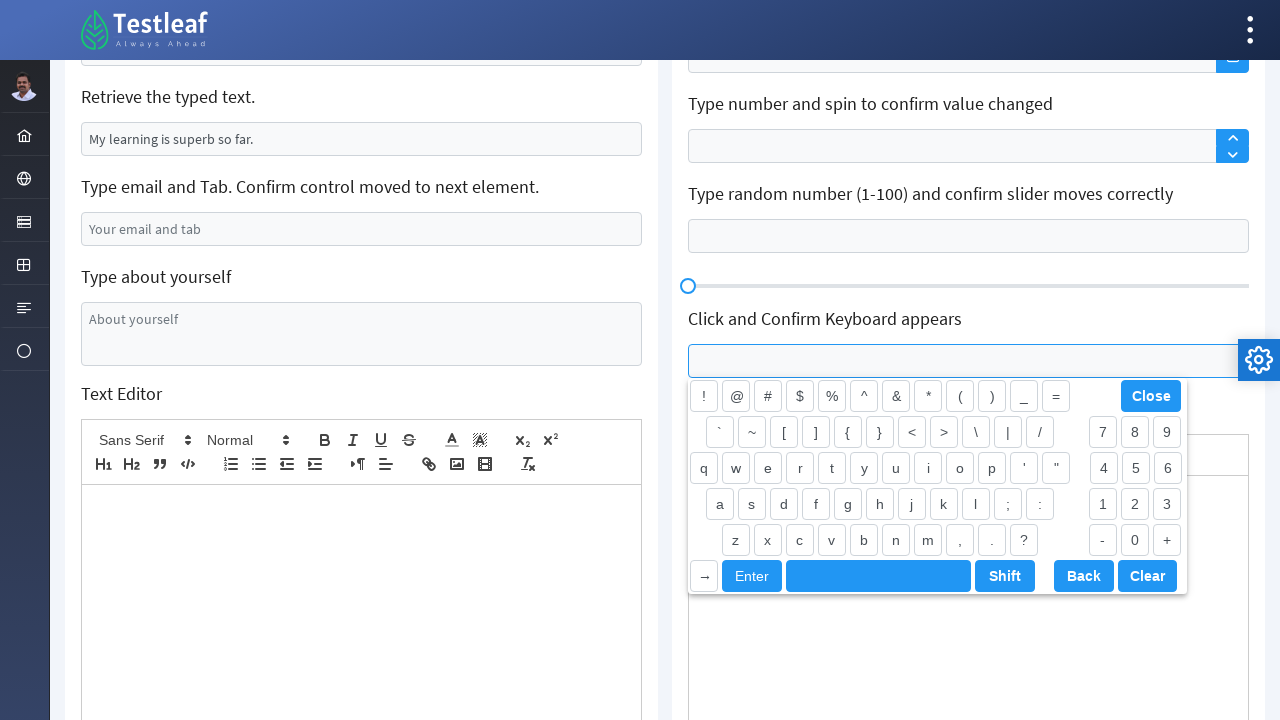